Tests intercepting a network route by clicking a button that triggers an API call and verifying the response status

Starting URL: https://example.cypress.io/commands/aliasing

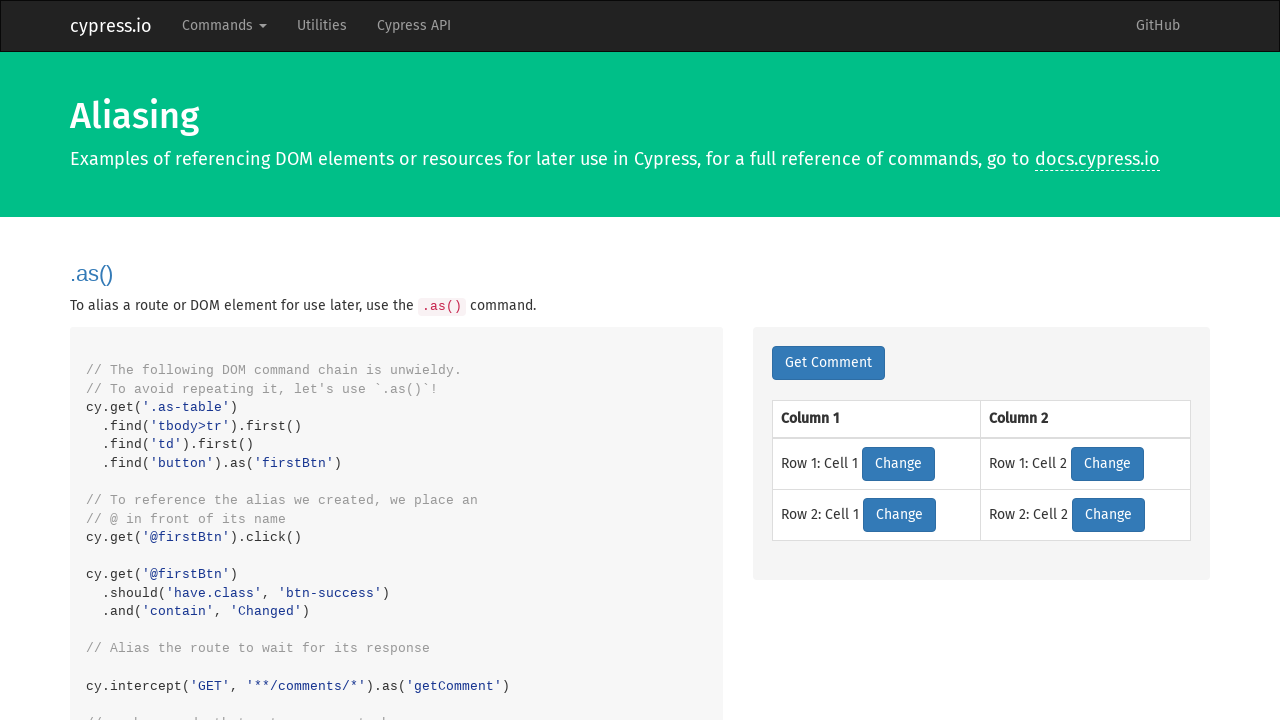

Set up route interception for comments endpoint
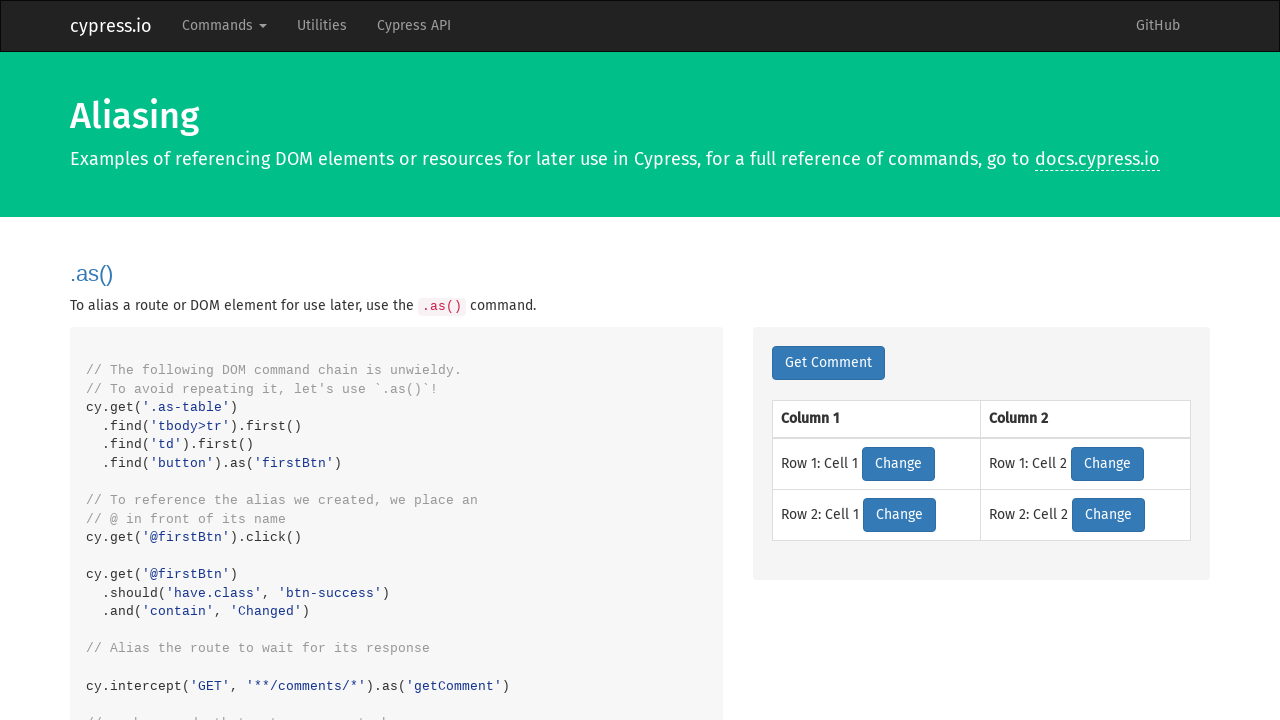

Clicked network button to trigger API call at (828, 363) on .network-btn
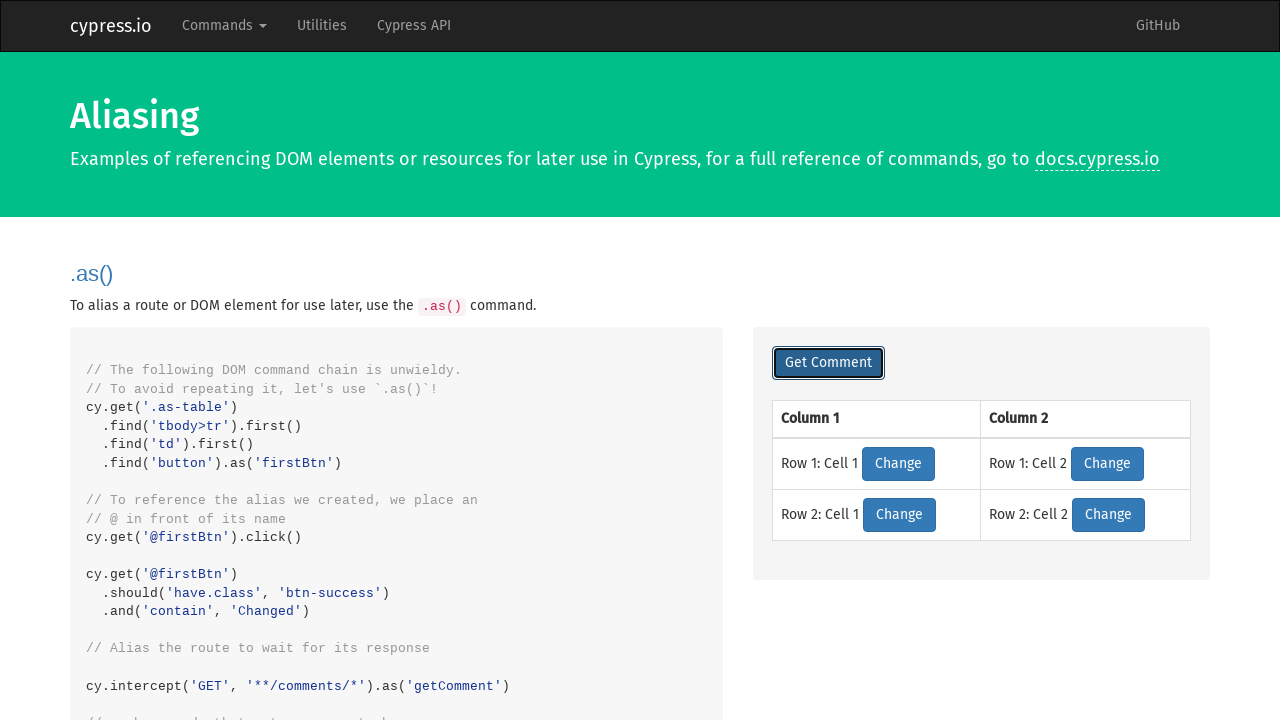

Captured API response from comments endpoint
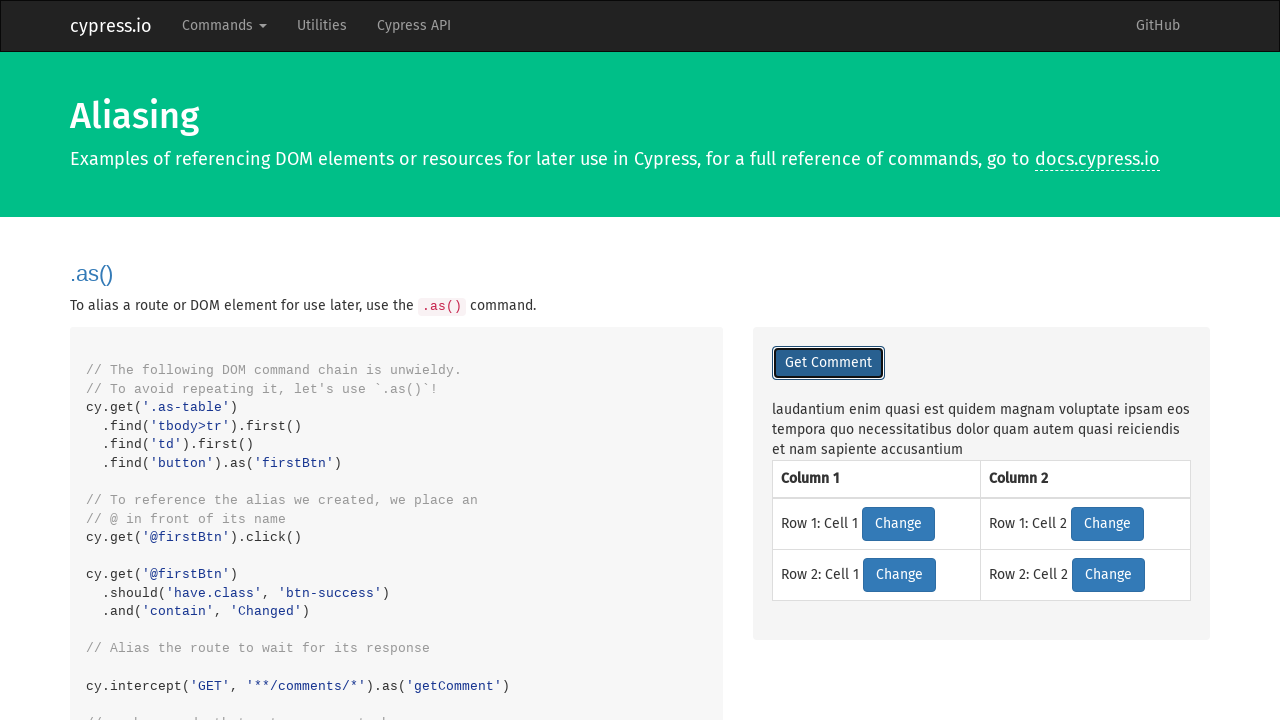

Verified API response status is 200
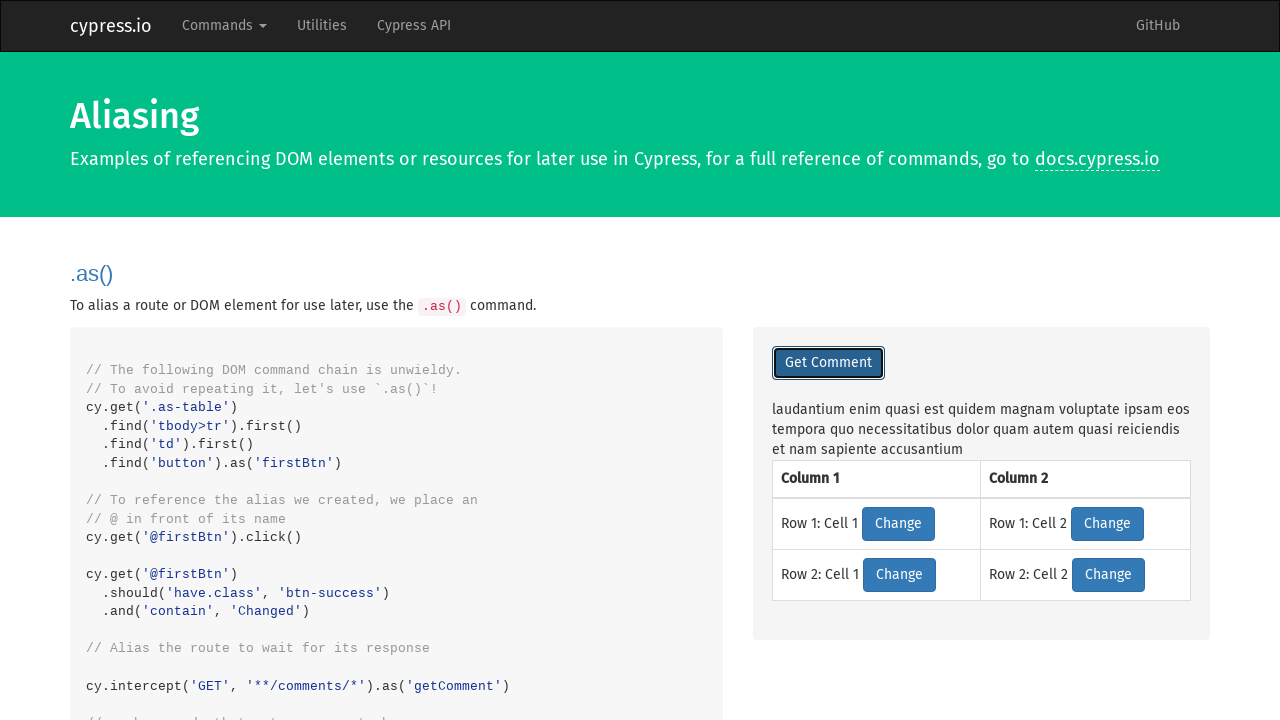

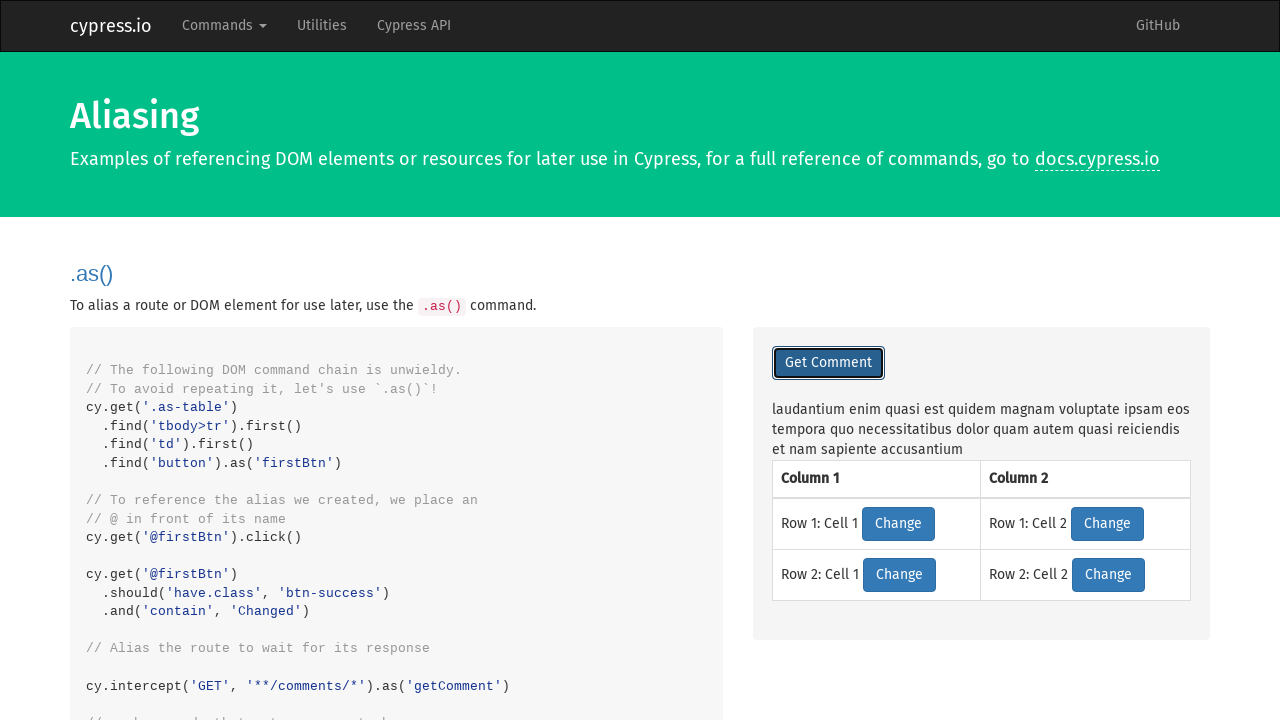